Tests browser tab switching and alert handling by opening a new tab, switching between tabs, and accepting an alert dialog

Starting URL: https://formy-project.herokuapp.com/switch-window

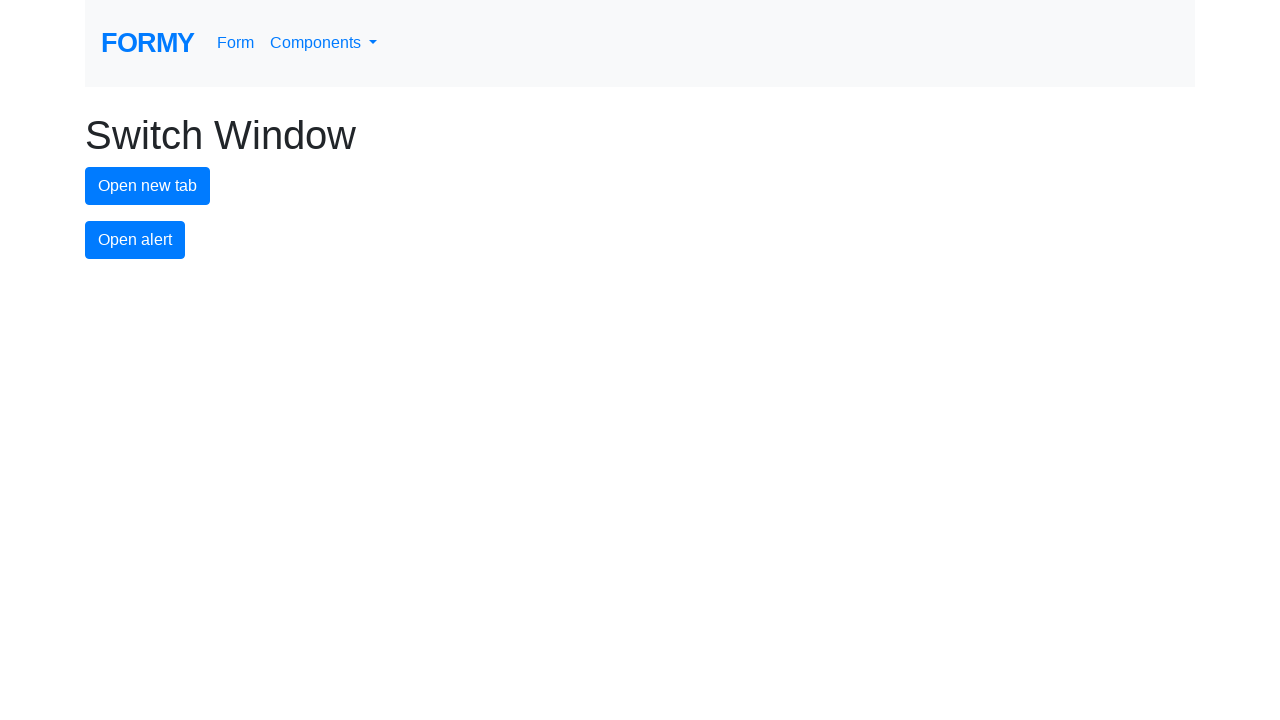

Clicked button to open new tab at (148, 186) on #new-tab-button
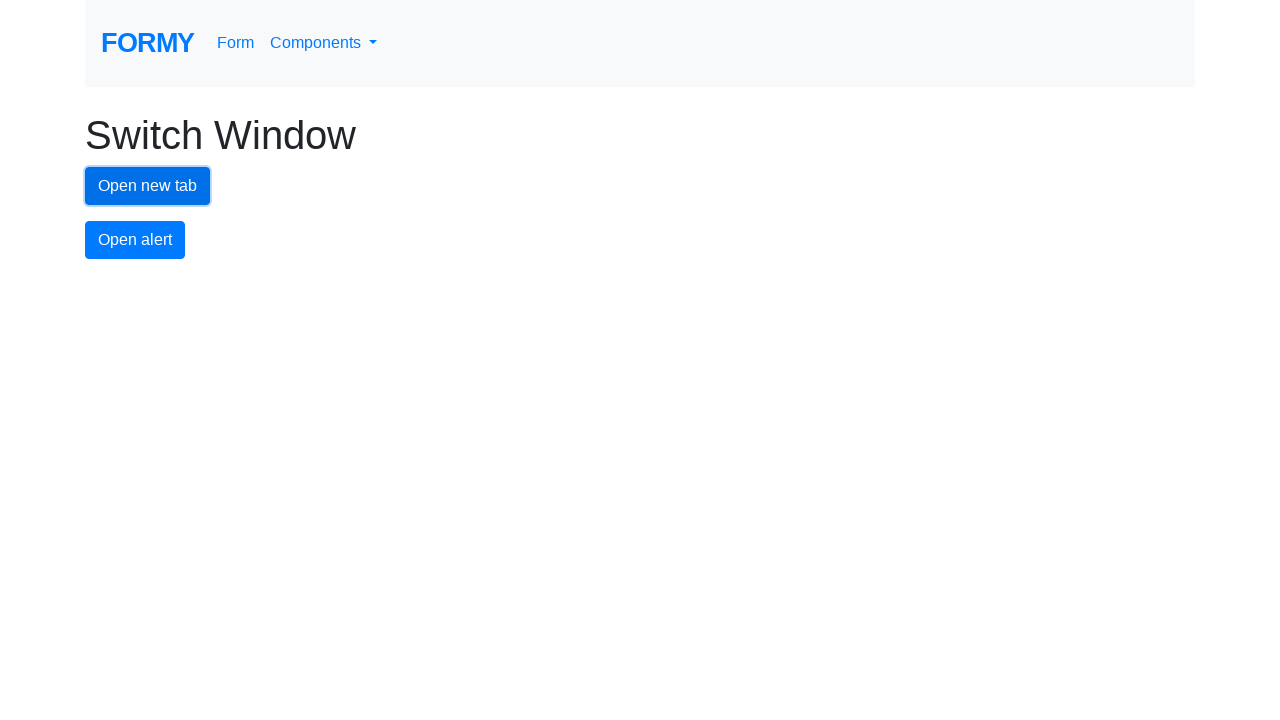

New tab opened and captured
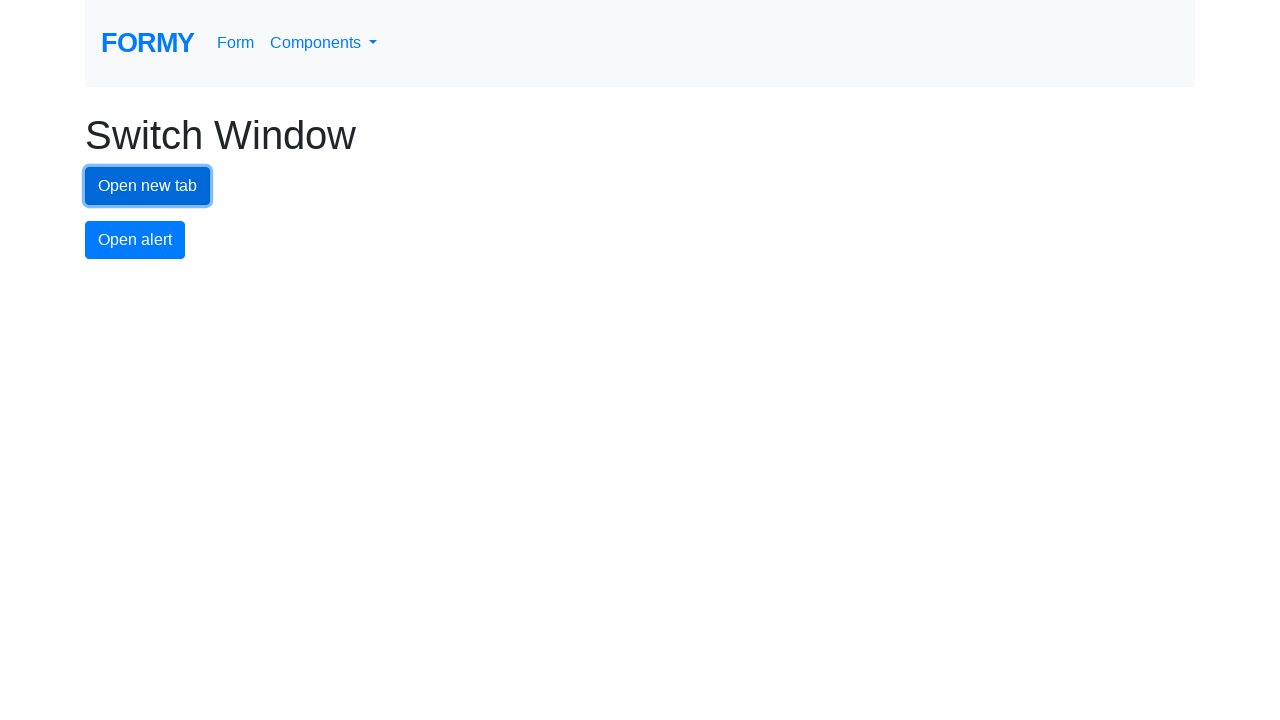

Switched focus back to original tab
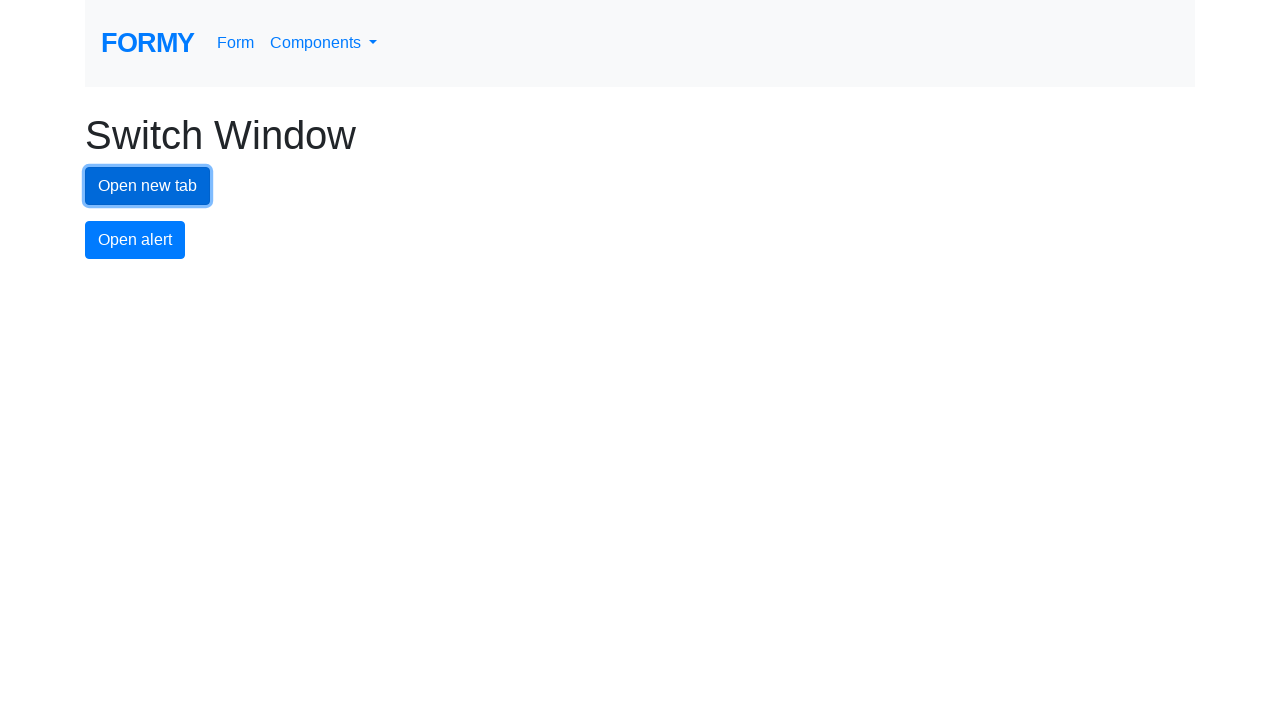

Set up dialog handler to accept alerts
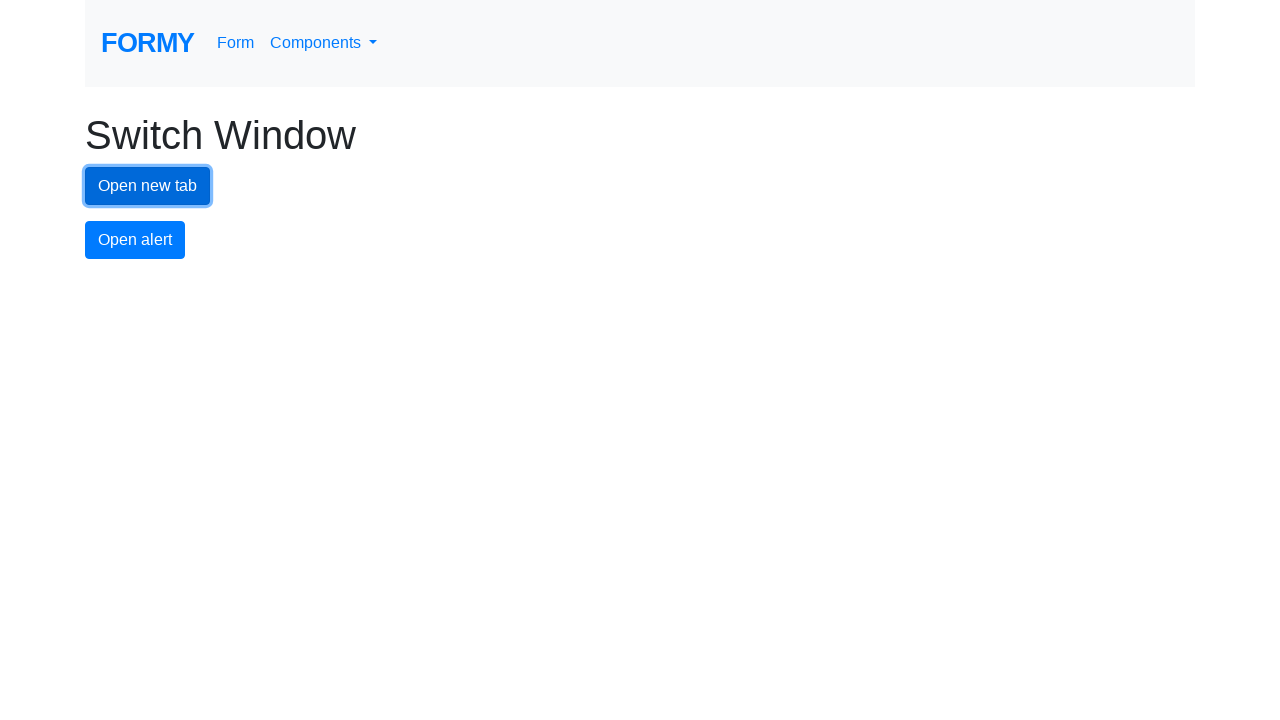

Clicked alert button to trigger dialog at (135, 240) on #alert-button
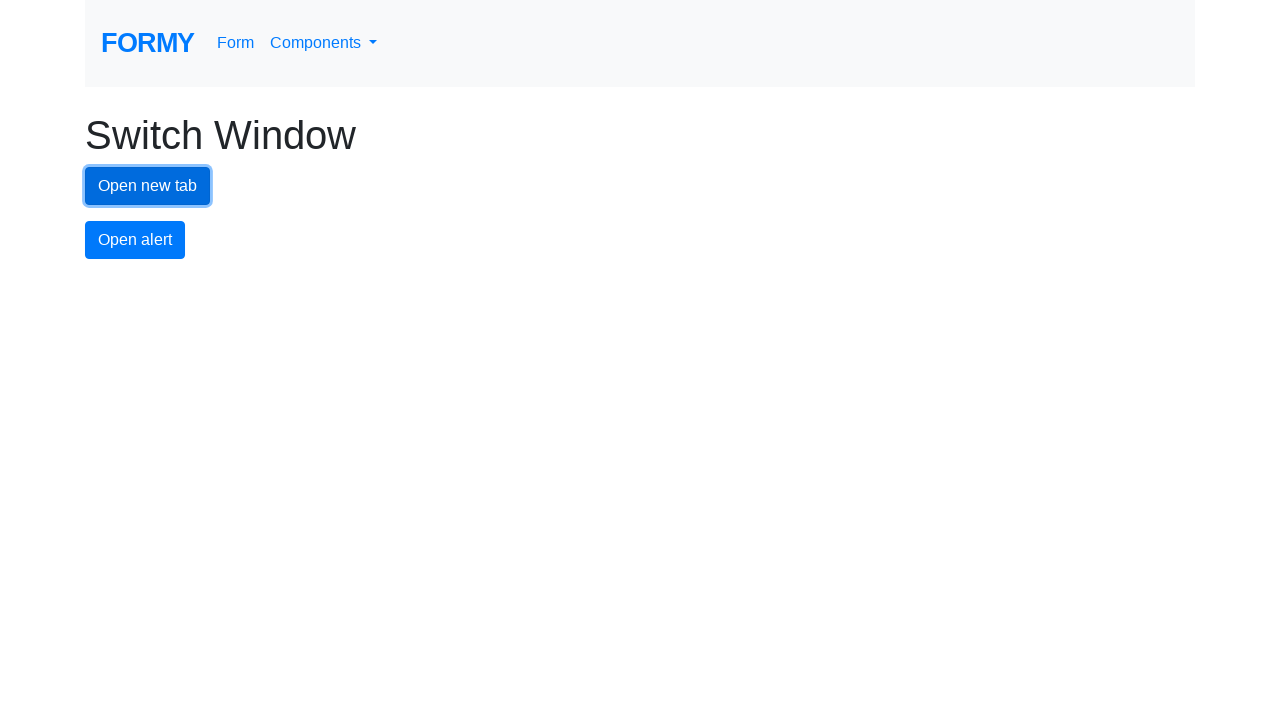

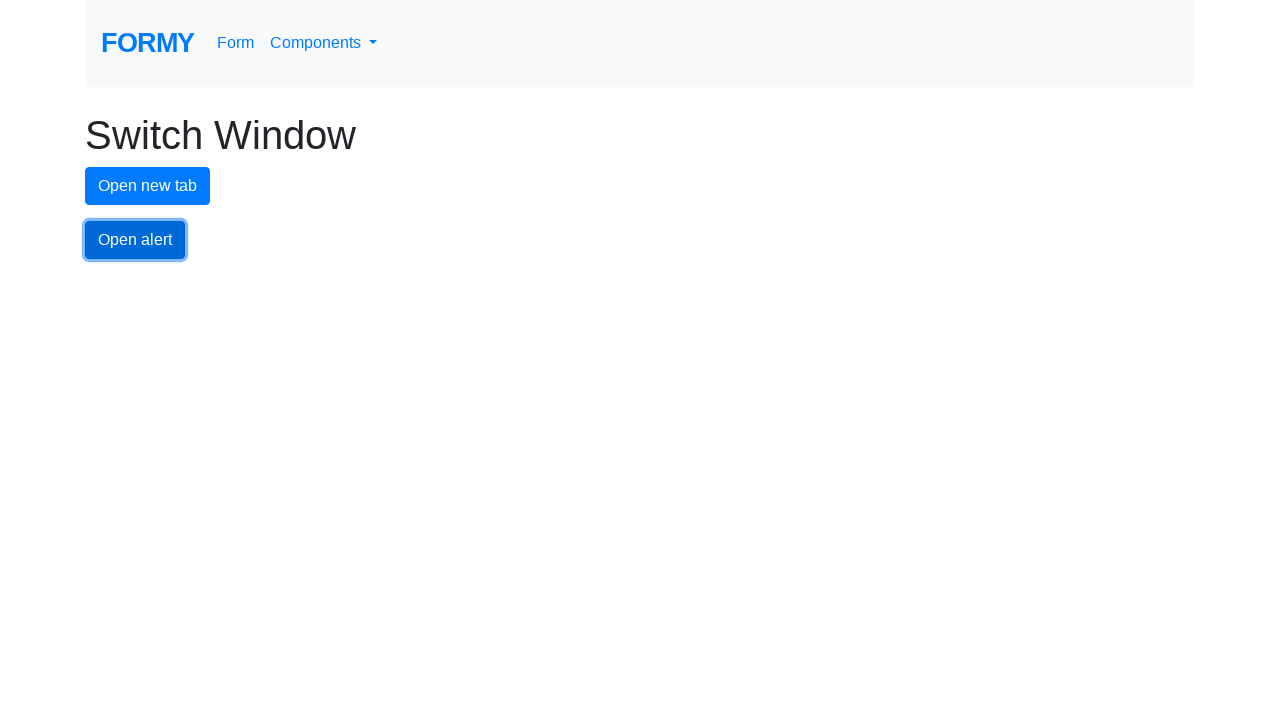